Tests browser confirm dialog handling by clicking a confirm button and dismissing the resulting dialog

Starting URL: https://rahulshettyacademy.com/AutomationPractice/

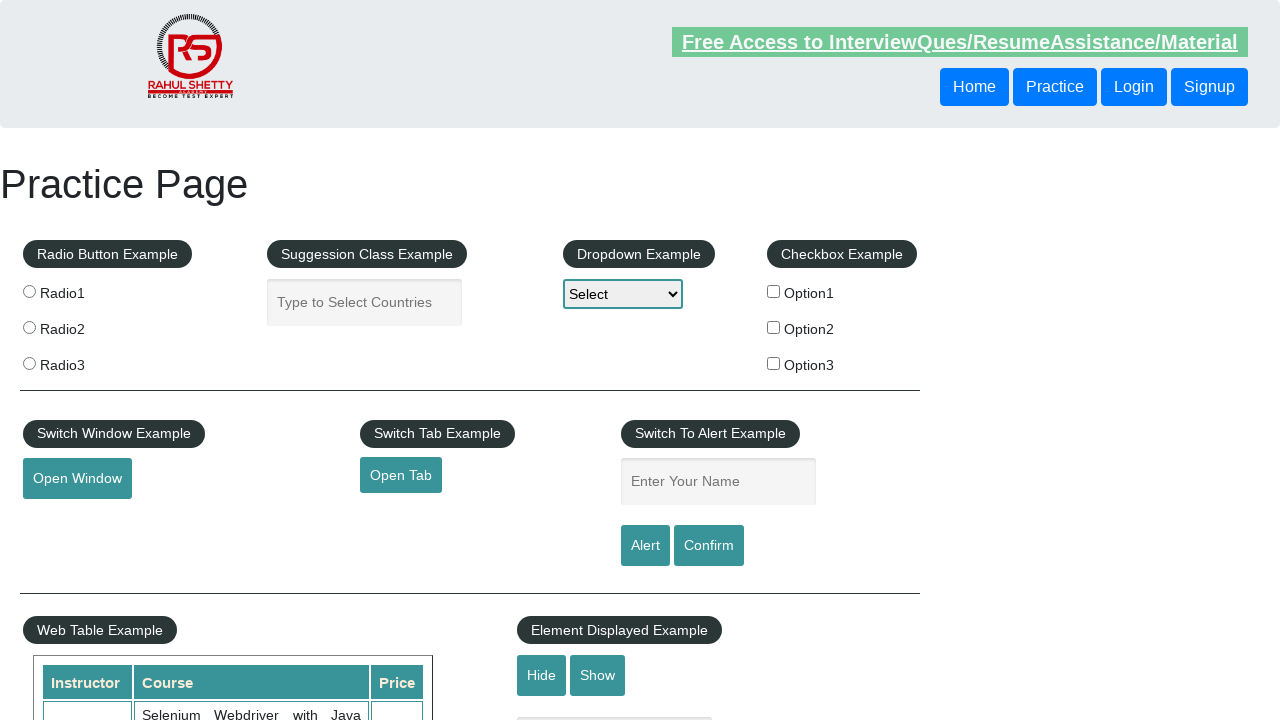

Set up dialog event handler to dismiss confirm dialogs
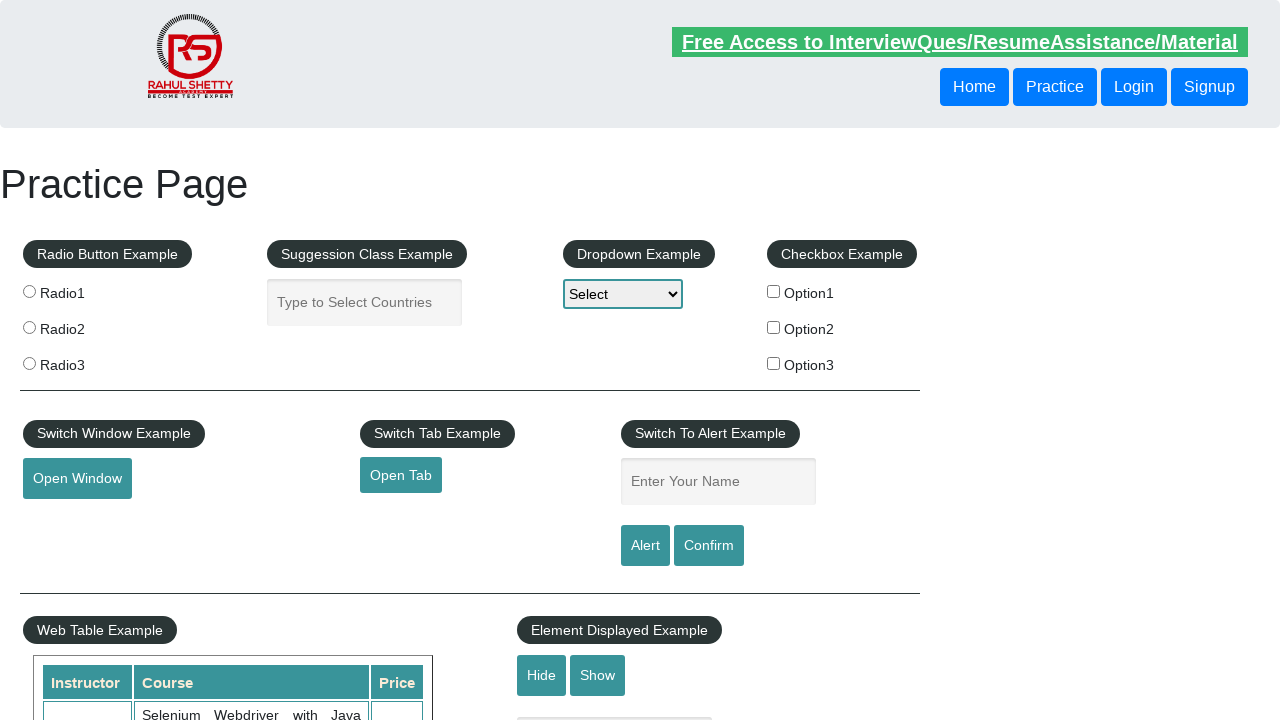

Clicked the confirm button to trigger the dialog at (709, 546) on #confirmbtn
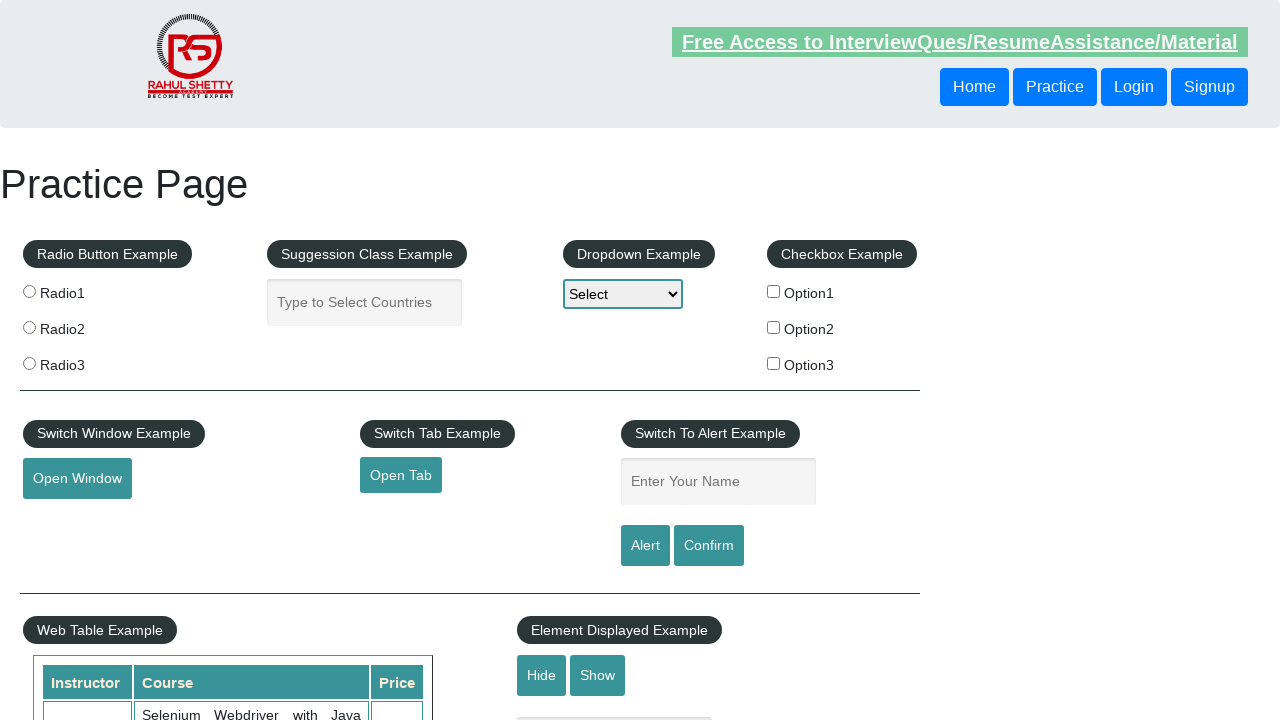

Waited 500ms for dialog handling to complete
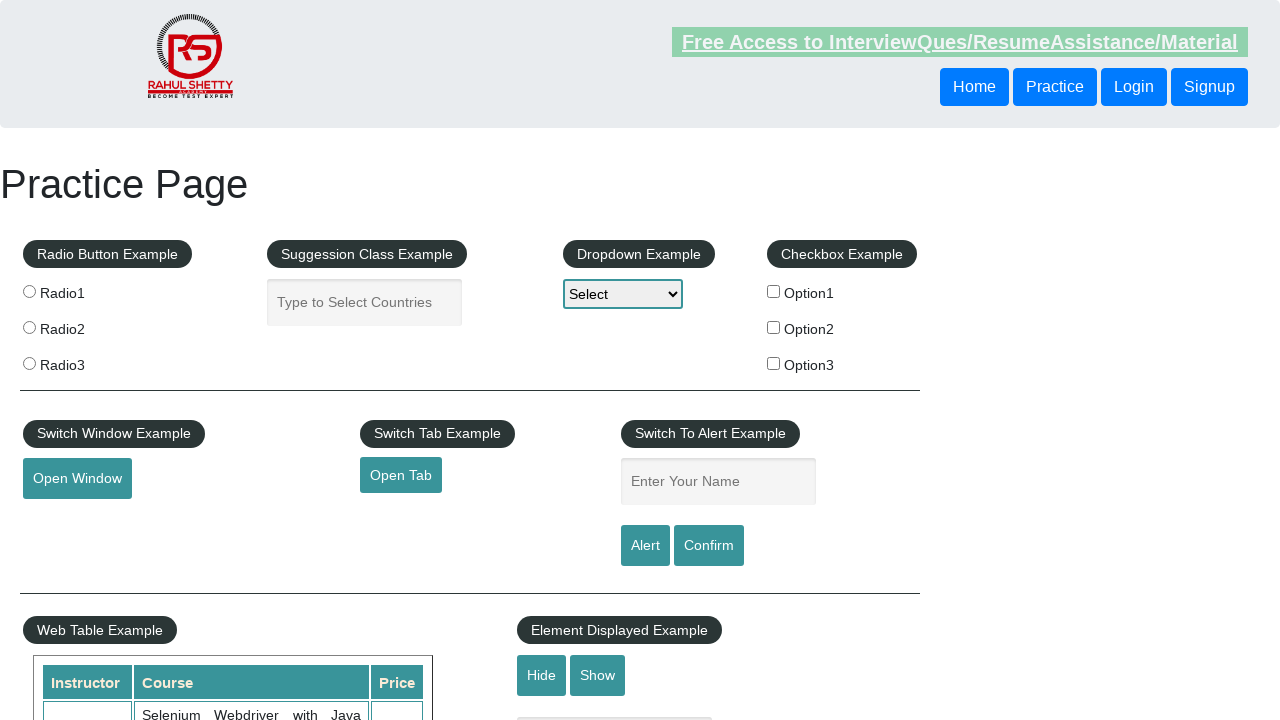

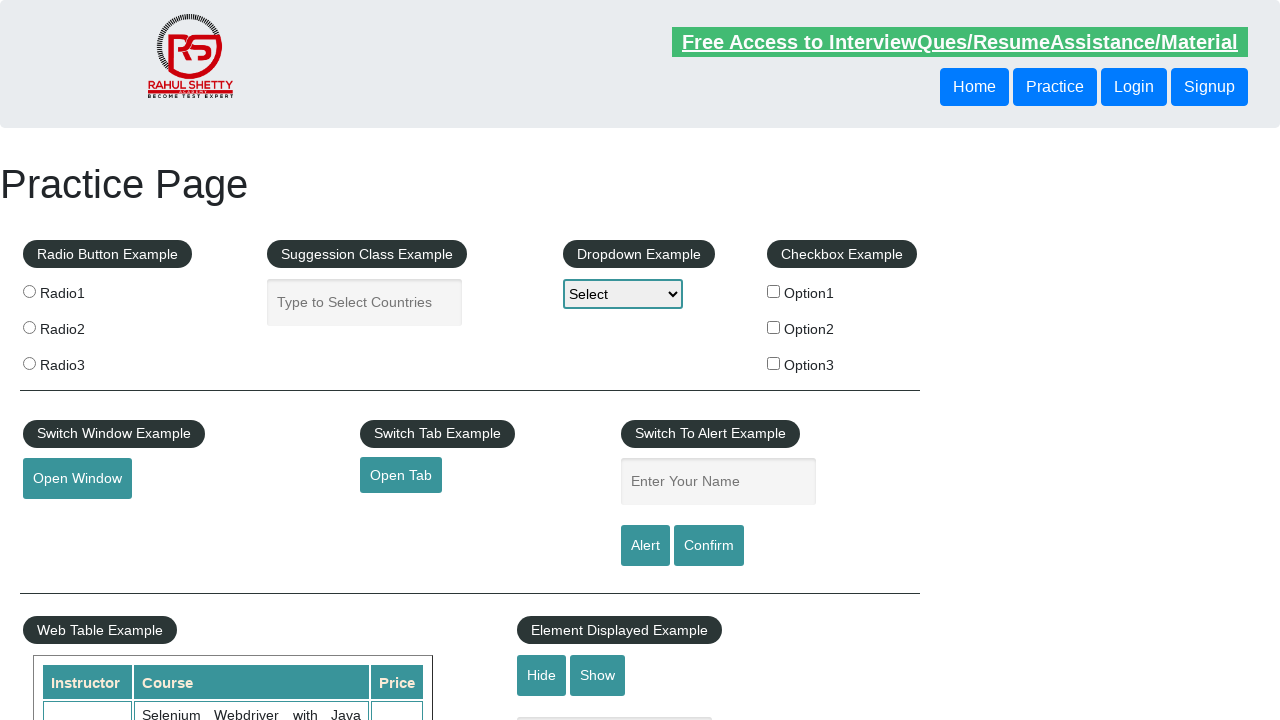